Tests dynamic flight origin and destination dropdown selection by selecting Bangalore (BLR) as origin and Chennai (MAA) as destination

Starting URL: https://rahulshettyacademy.com/dropdownsPractise/

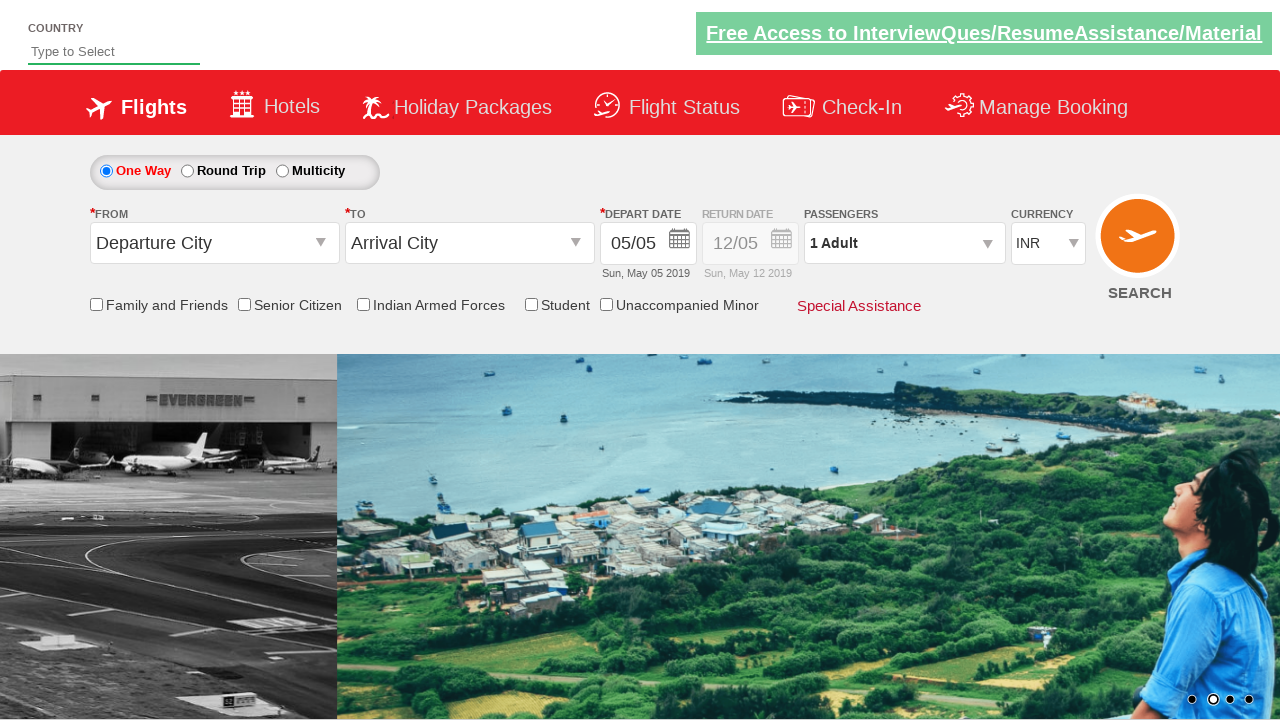

Clicked on origin station dropdown at (214, 243) on #ctl00_mainContent_ddl_originStation1_CTXT
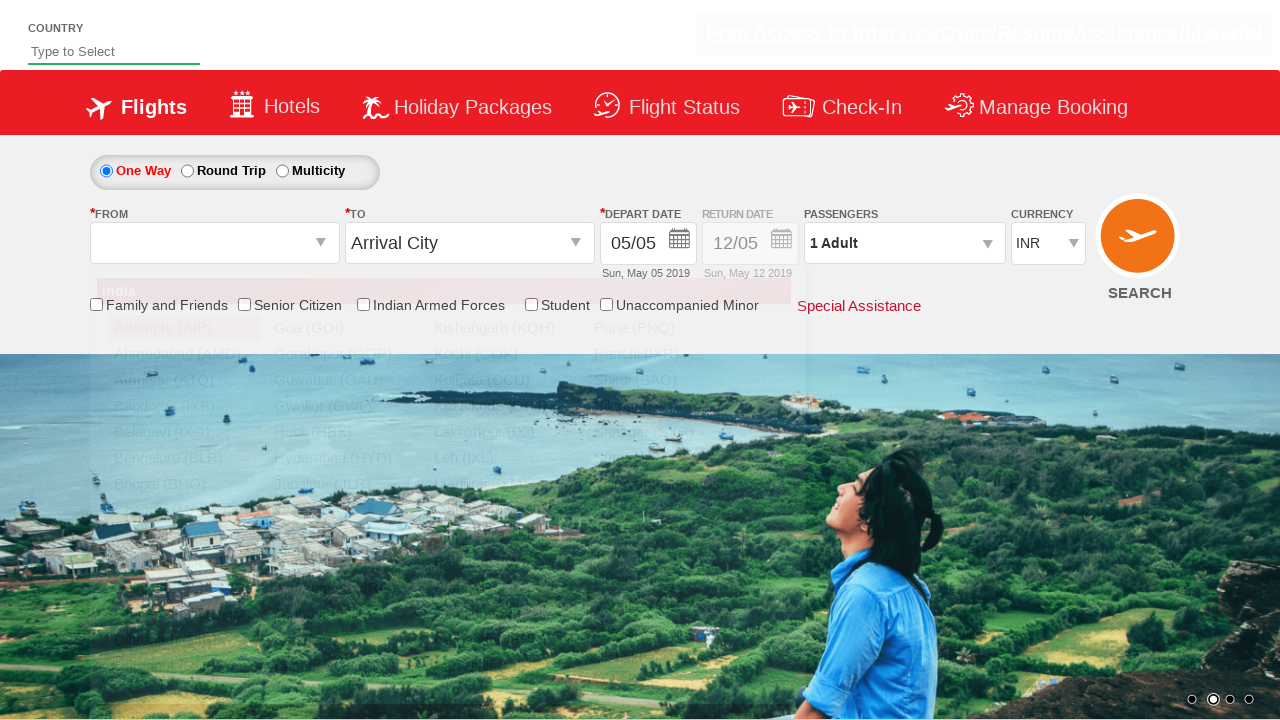

Selected Bangalore (BLR) as origin at (184, 458) on xpath=//a[@value='BLR']
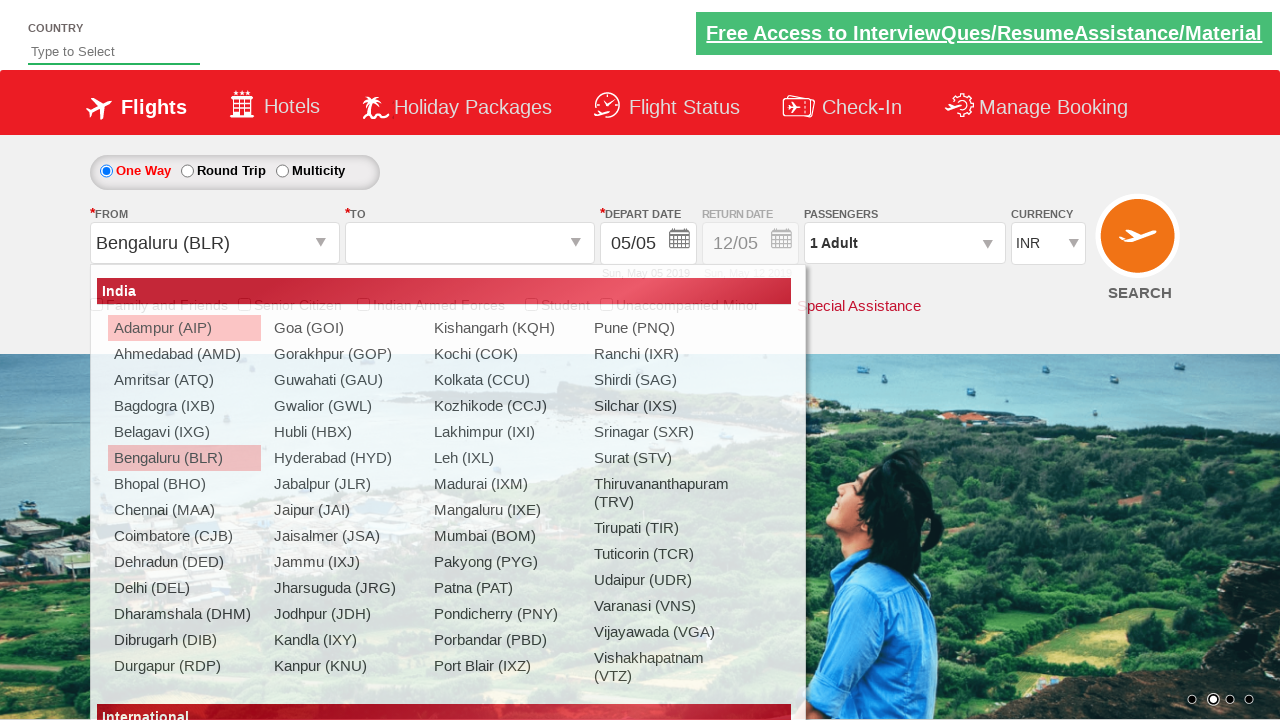

Selected Chennai (MAA) as destination at (439, 484) on (//a[@value='MAA'])[2]
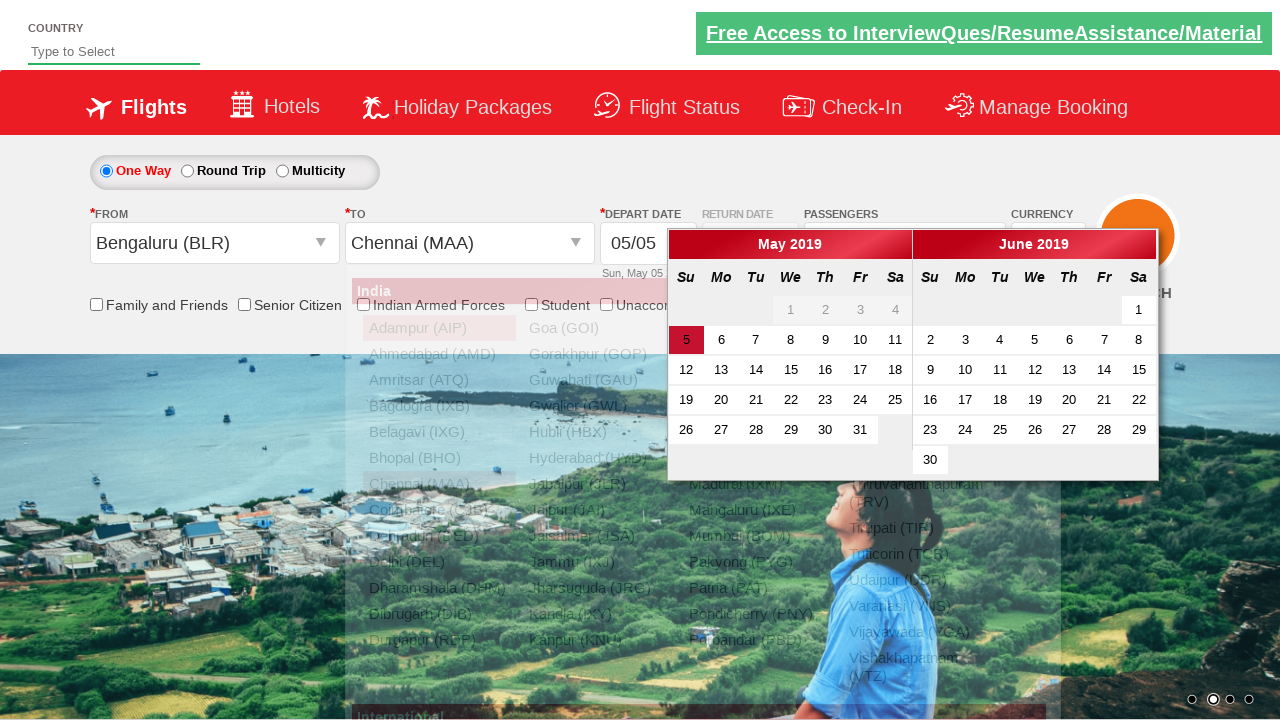

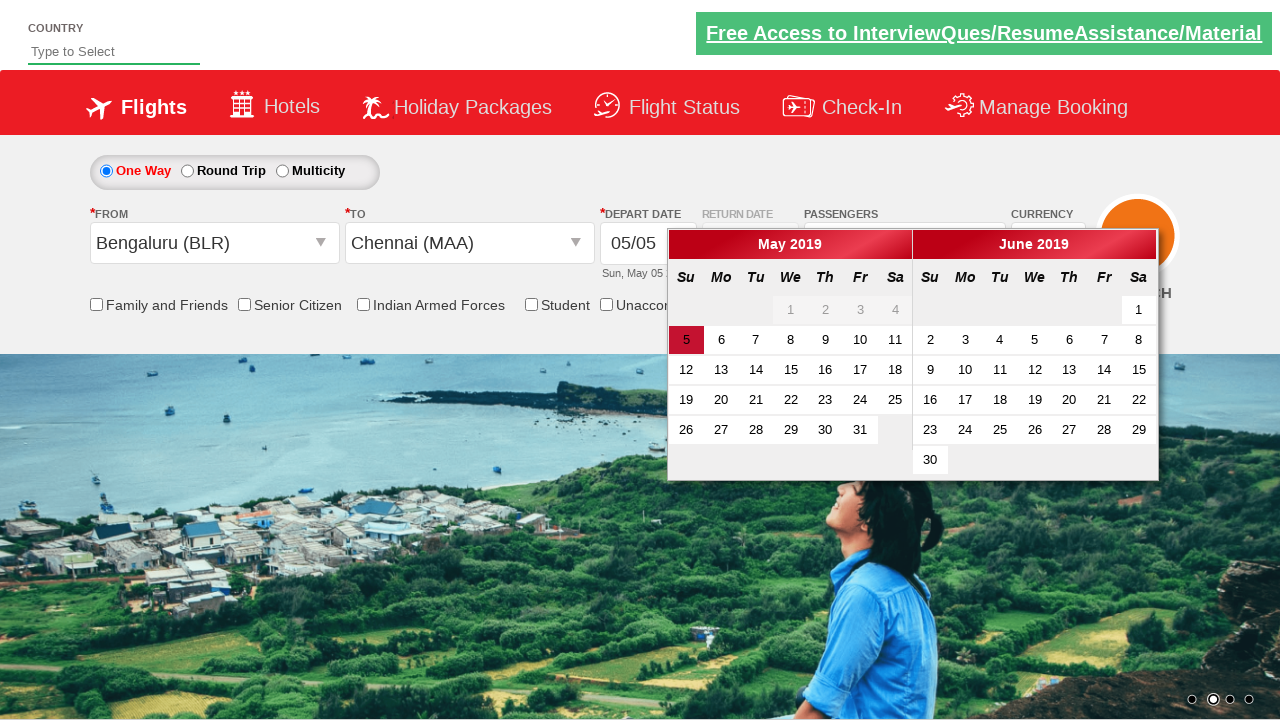